Navigates to a login page and retrieves the CSS color value of the Login button to verify element styling properties.

Starting URL: https://opensource-demo.orangehrmlive.com/web/index.php/auth/login

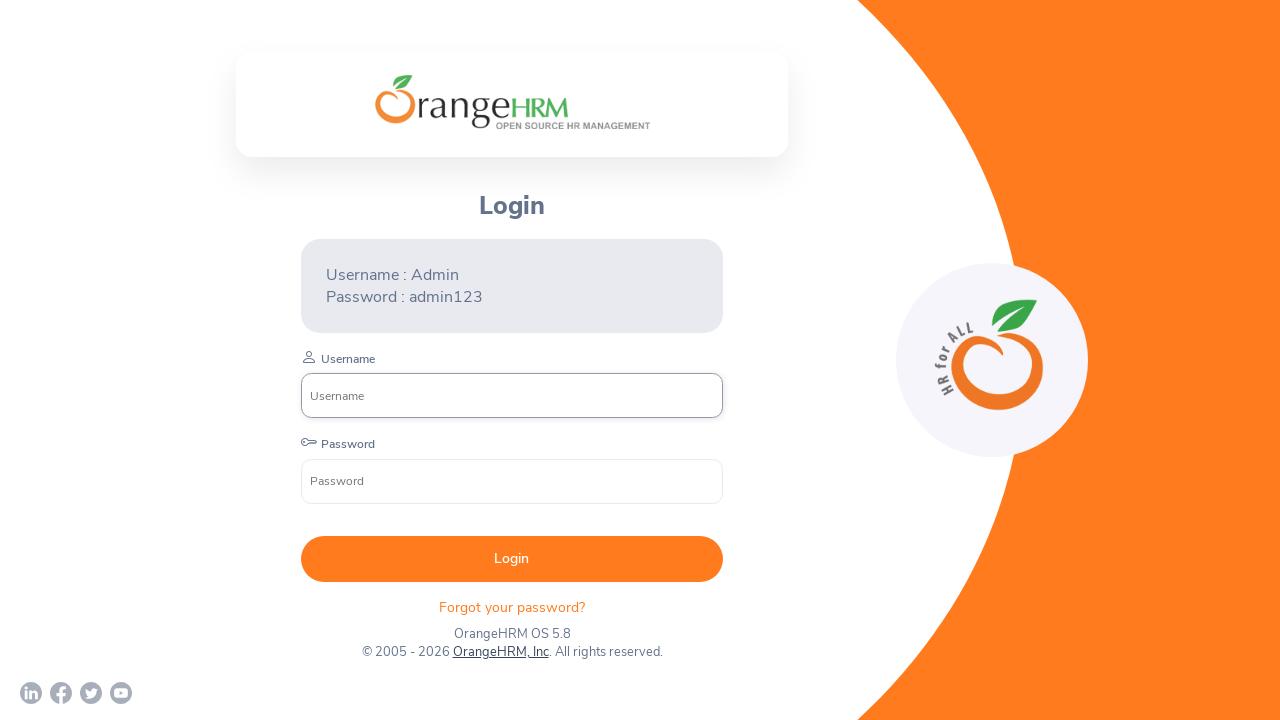

Login button is visible on the page
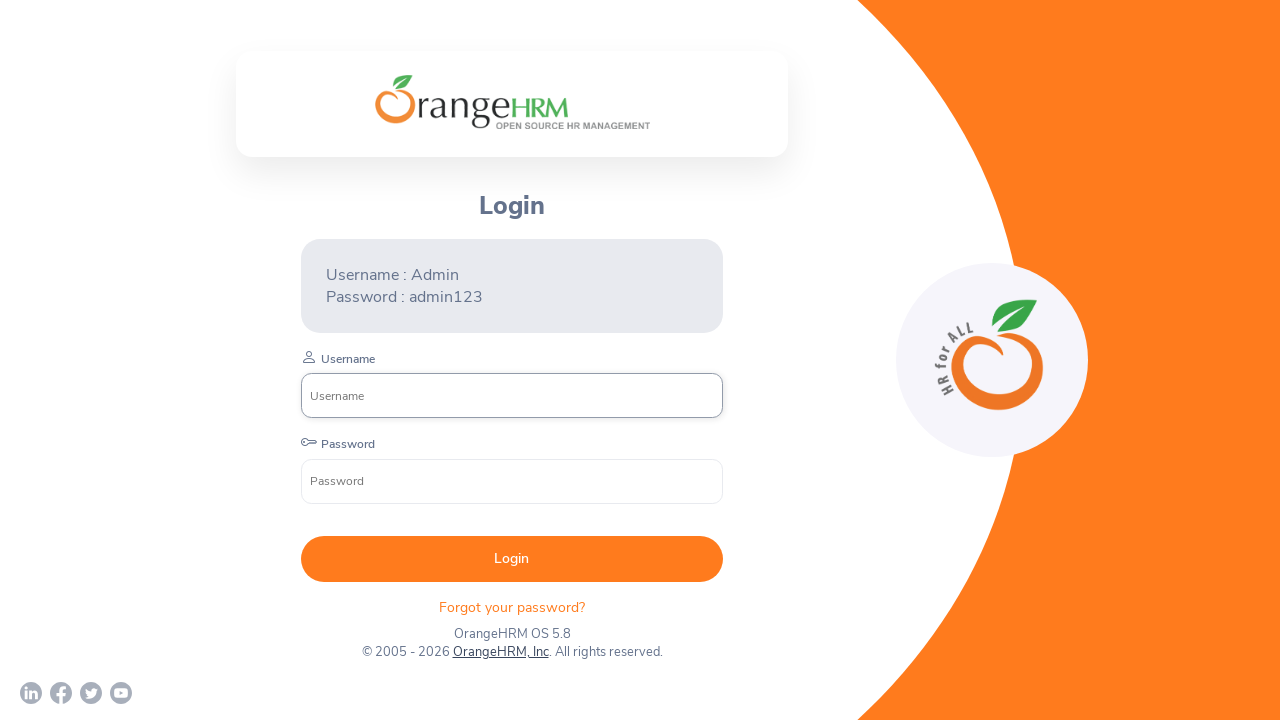

Retrieved CSS color value of Login button: rgb(255, 255, 255)
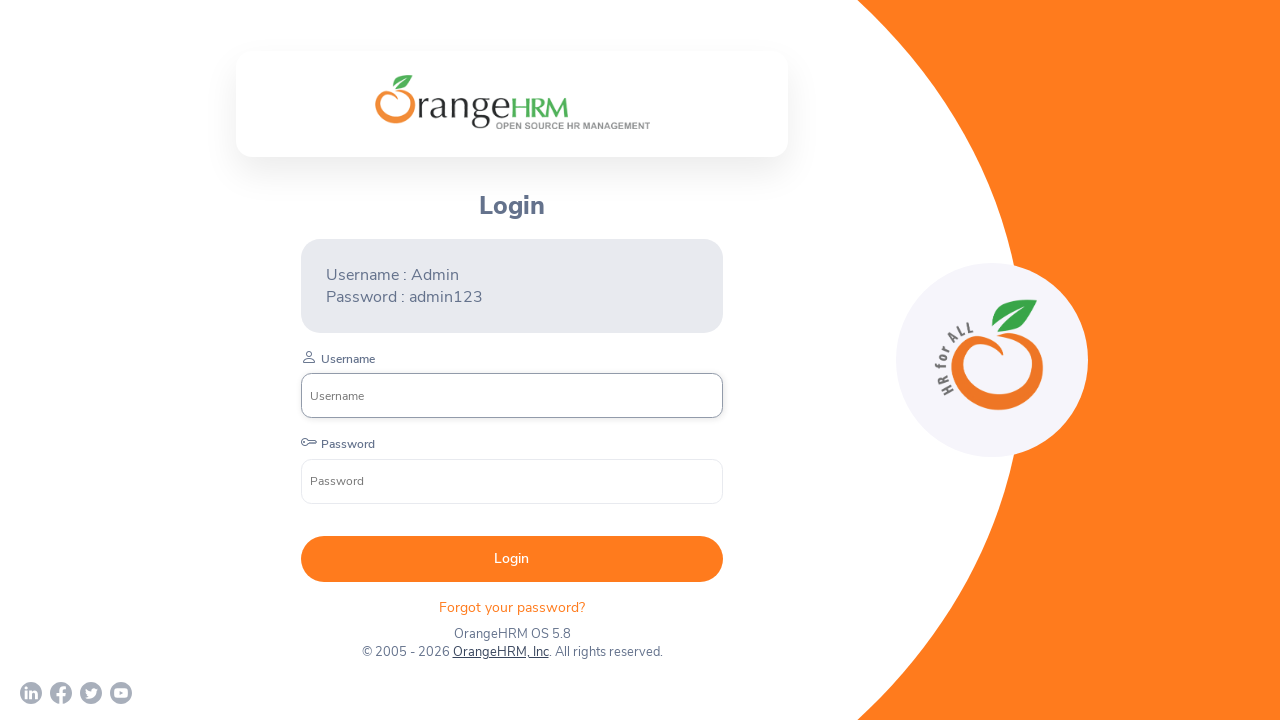

Printed button color to console: rgb(255, 255, 255)
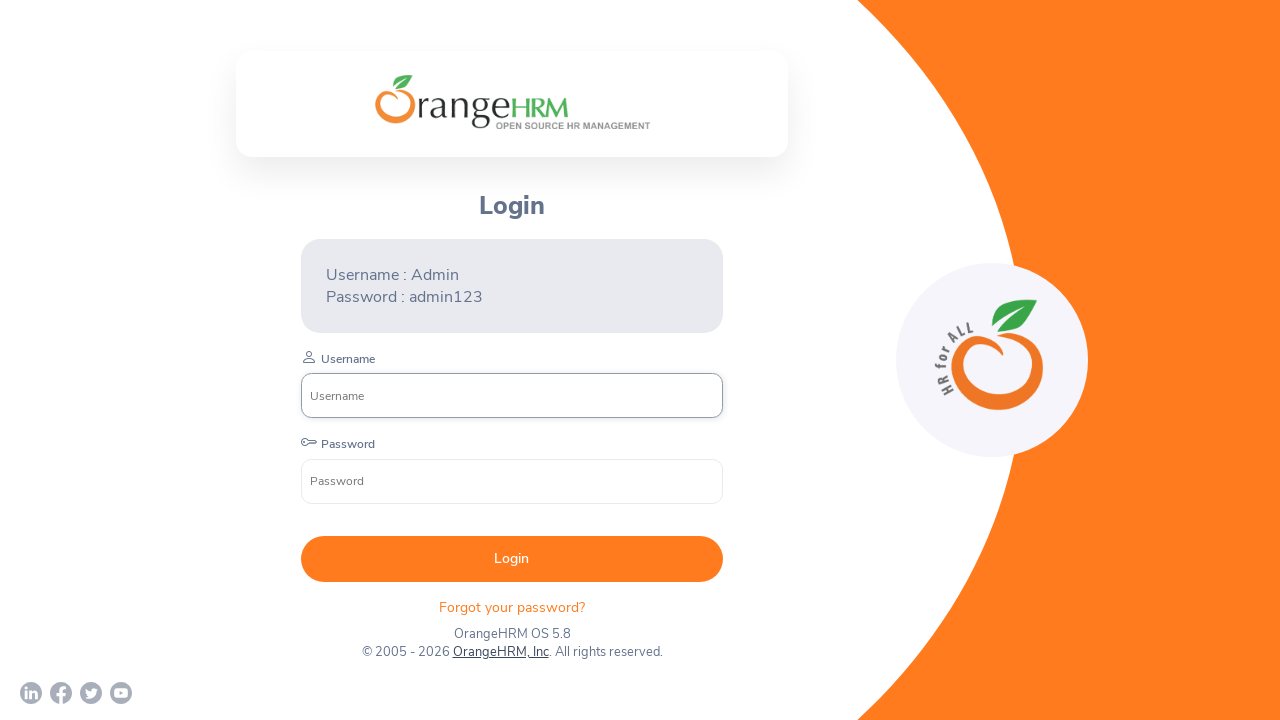

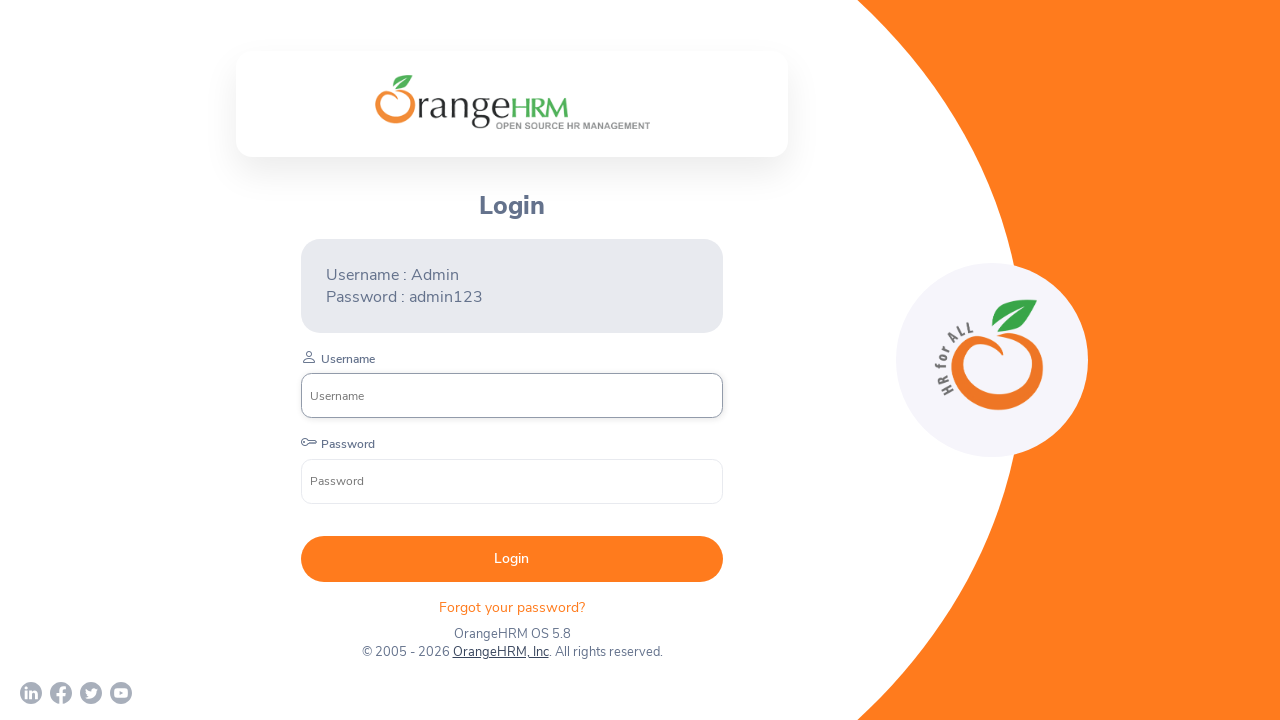